Tests checkbox and radio button interactions on a practice site by locating elements, checking their states, clicking to select/deselect checkboxes (Tricycle, Van, SUV, Sedan), and selecting a radio button (Magazines).

Starting URL: https://chandanachaitanya.github.io/selenium-practice-site/

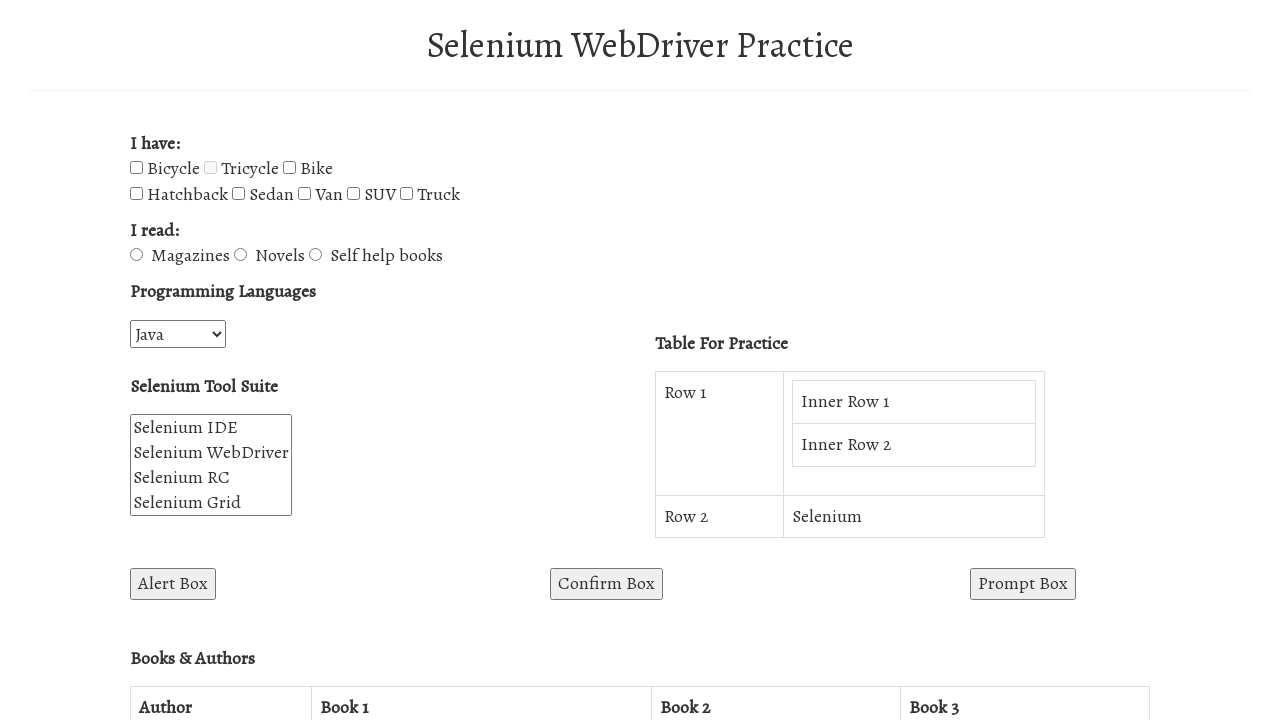

Waited for page to load (domcontentloaded state)
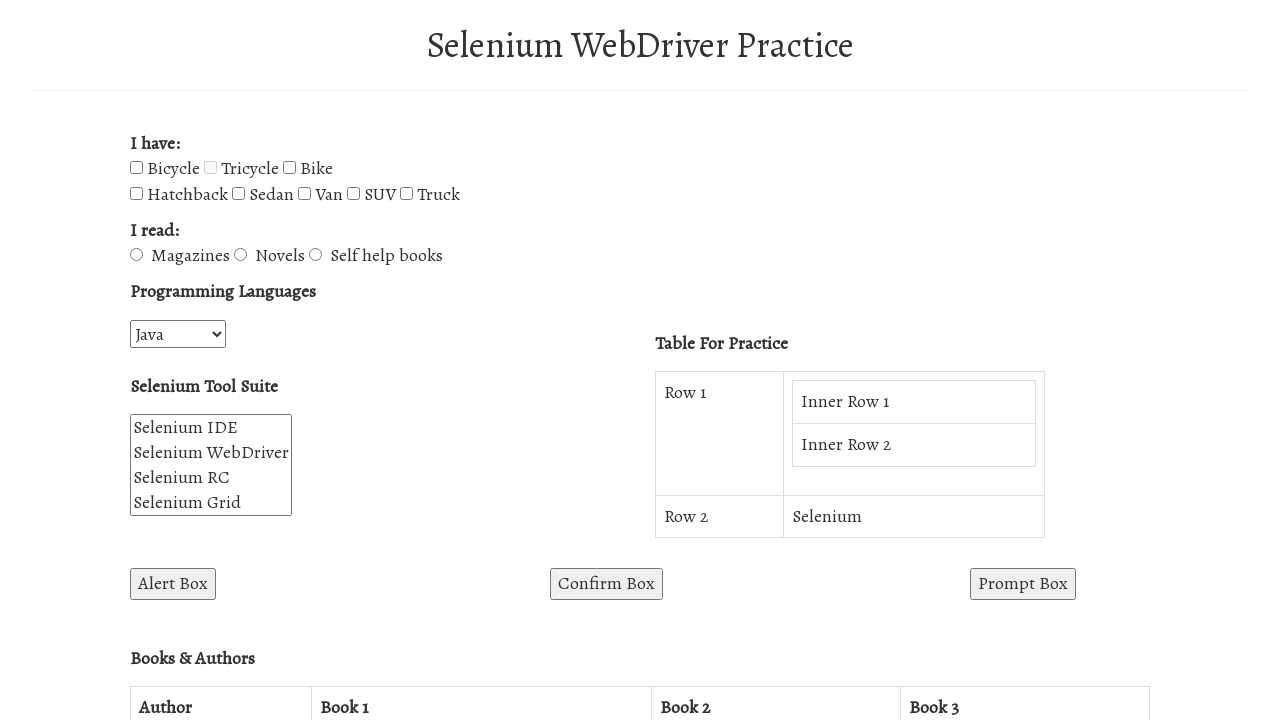

Located Tricycle checkbox element
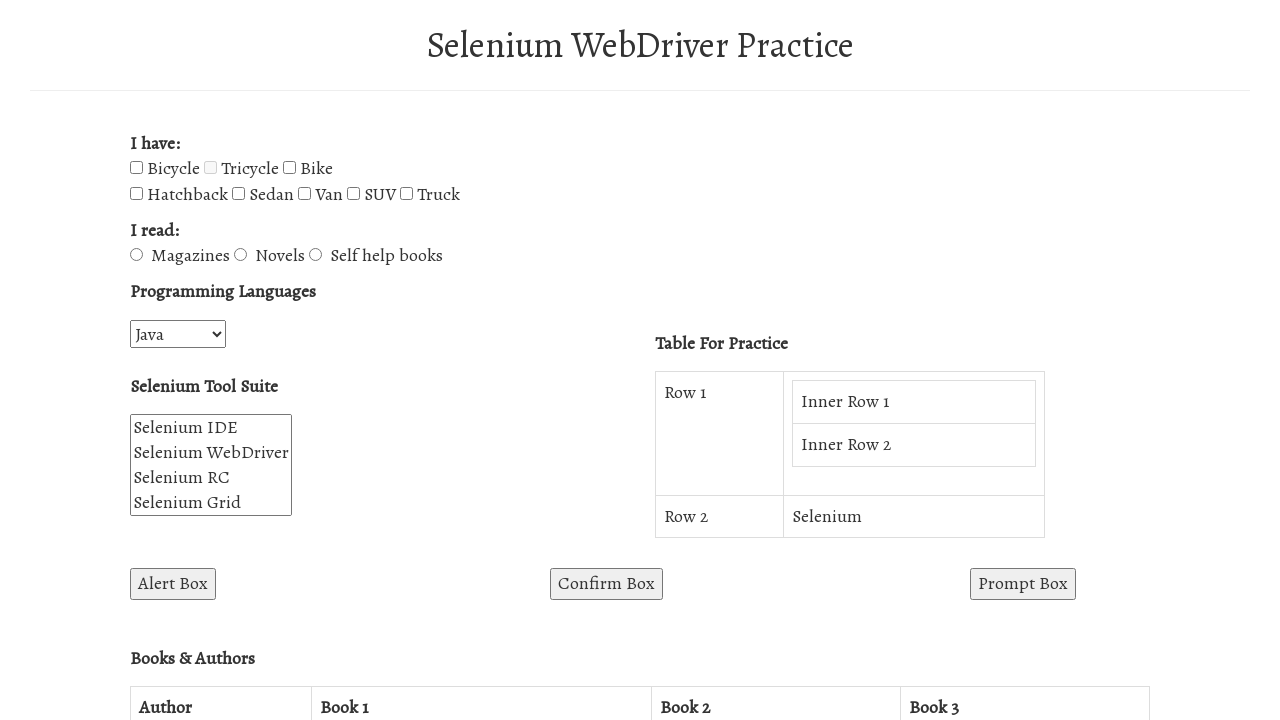

Located all checkbox elements
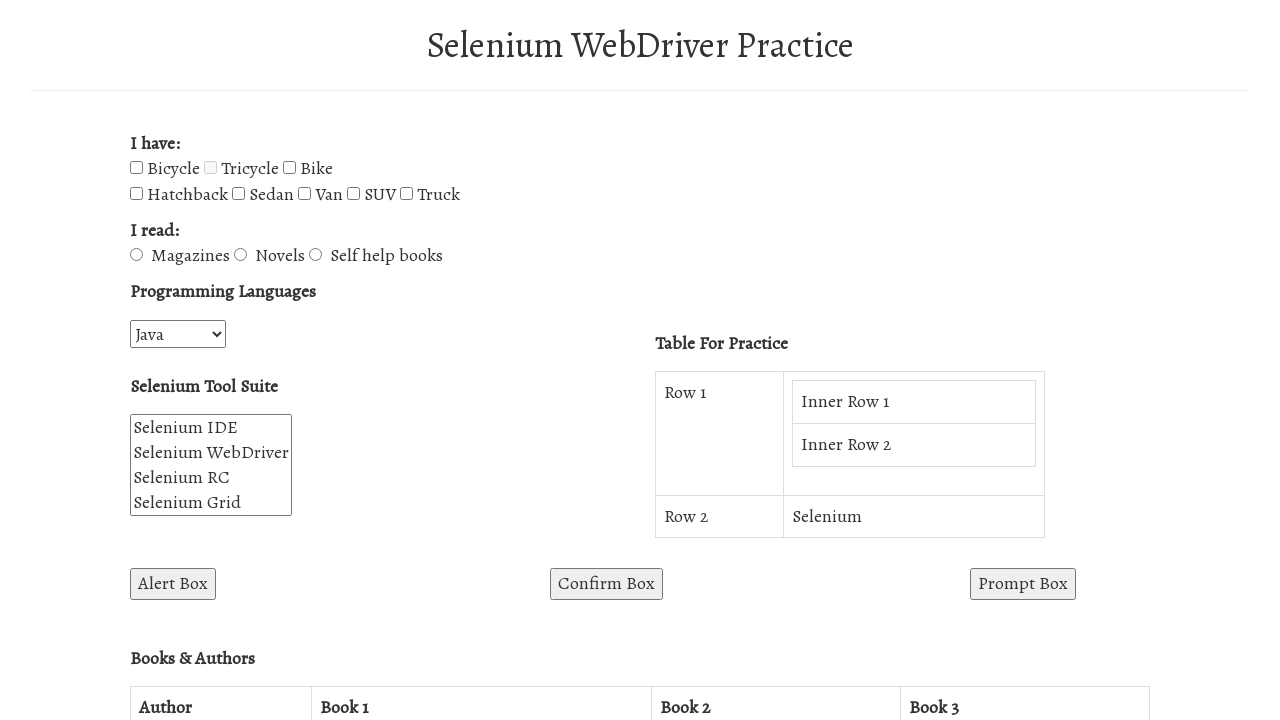

Counted 8 total checkbox elements
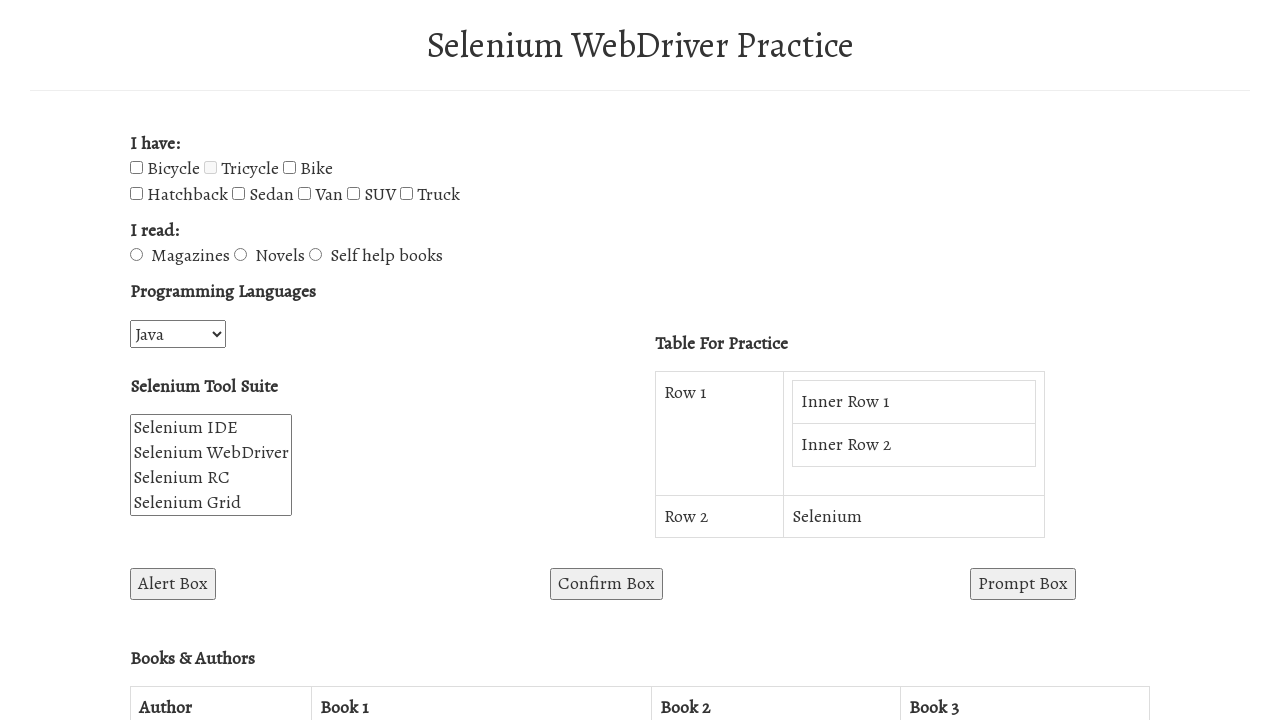

Clicked checkbox with value 'Van' to toggle it at (304, 194) on input[type='checkbox'] >> nth=5
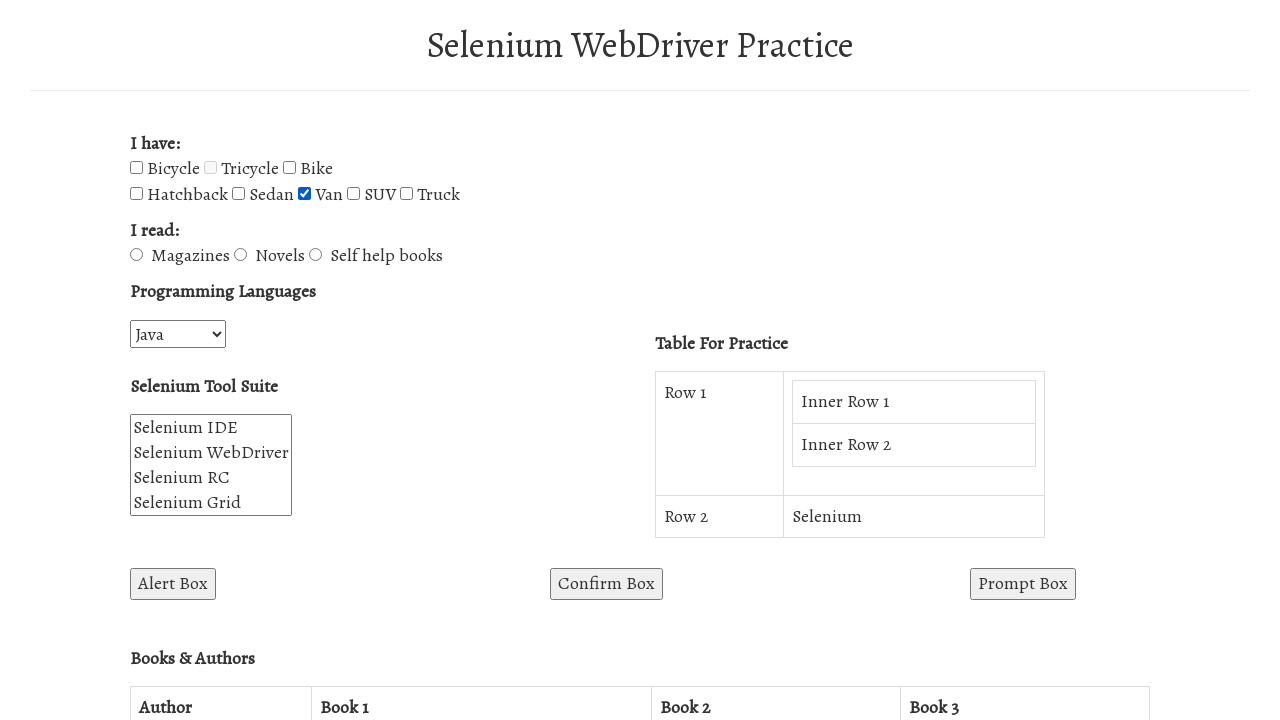

Clicked checkbox with value 'SUV' to toggle it at (354, 194) on input[type='checkbox'] >> nth=6
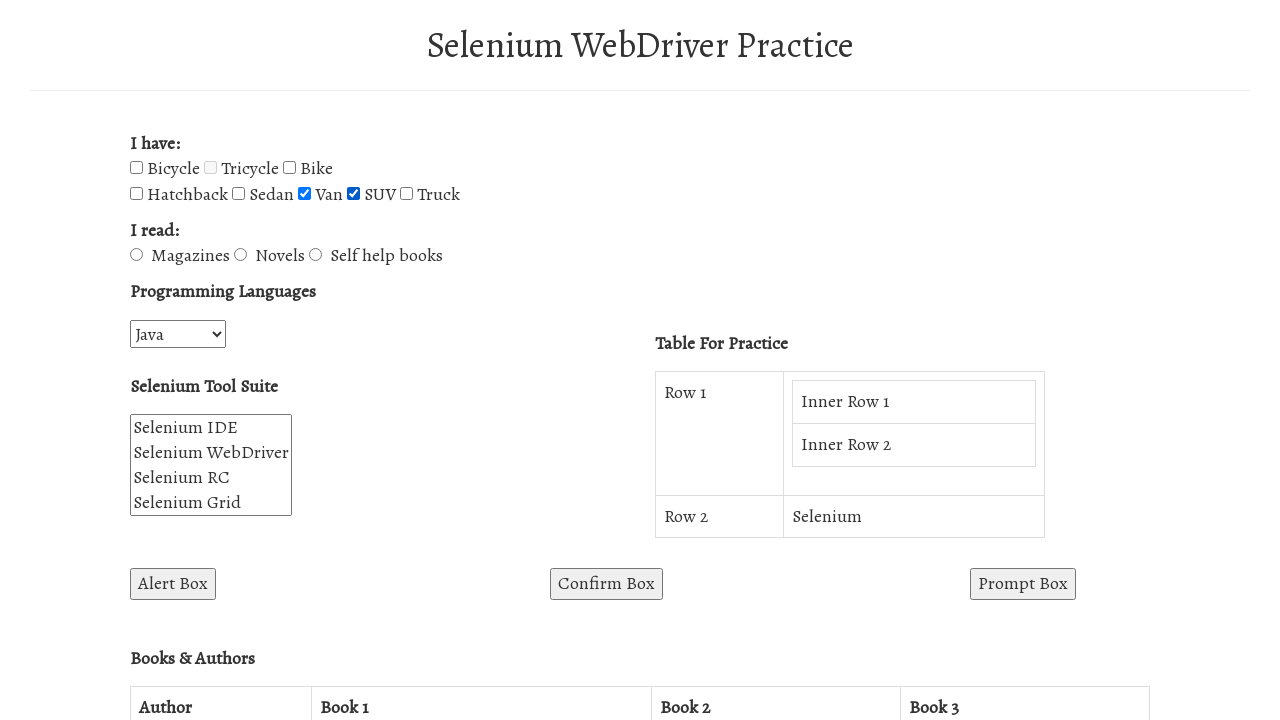

Located Sedan checkbox element
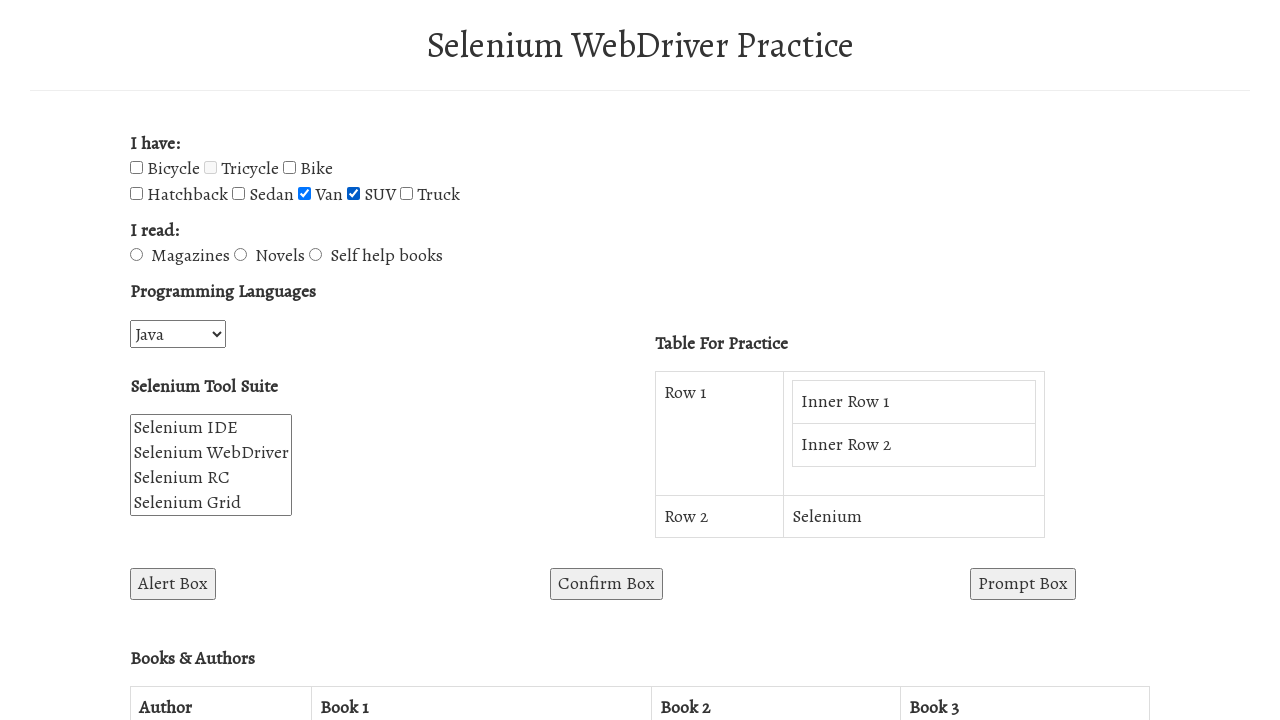

Clicked Sedan checkbox (toggle 1 of 2) at (238, 194) on input[name='vehicle5']
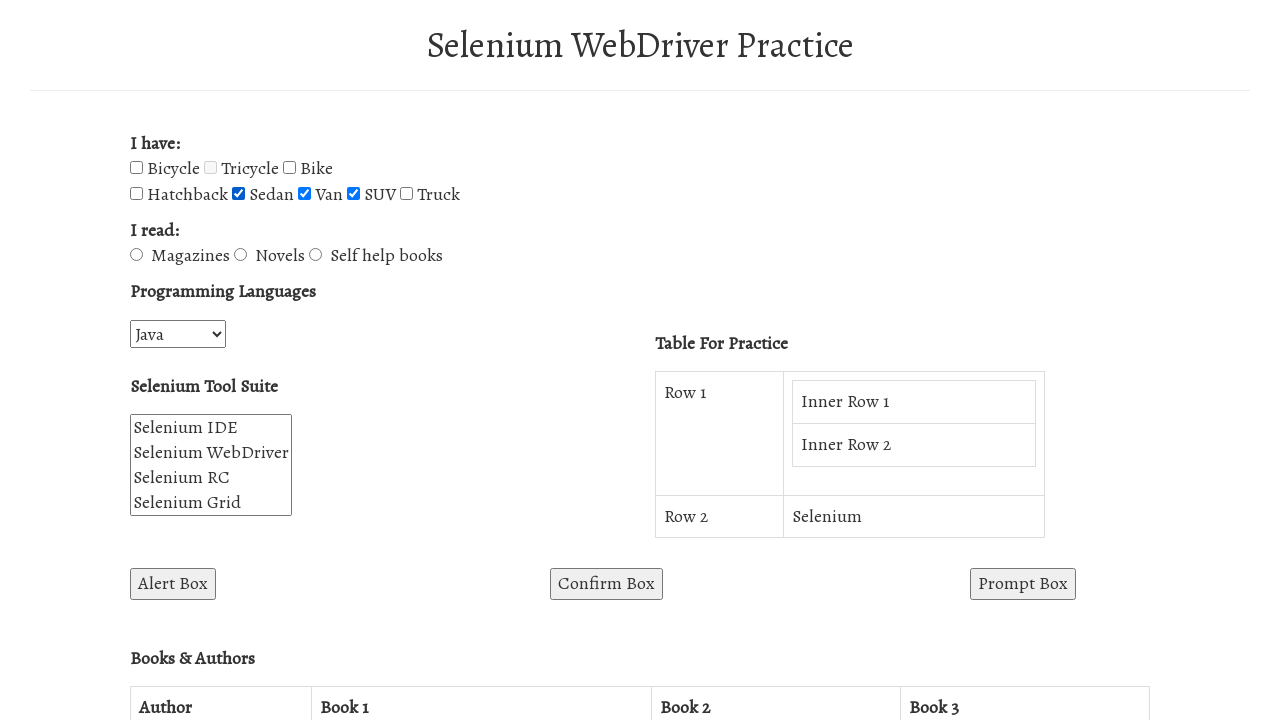

Clicked Sedan checkbox (toggle 2 of 2) at (238, 194) on input[name='vehicle5']
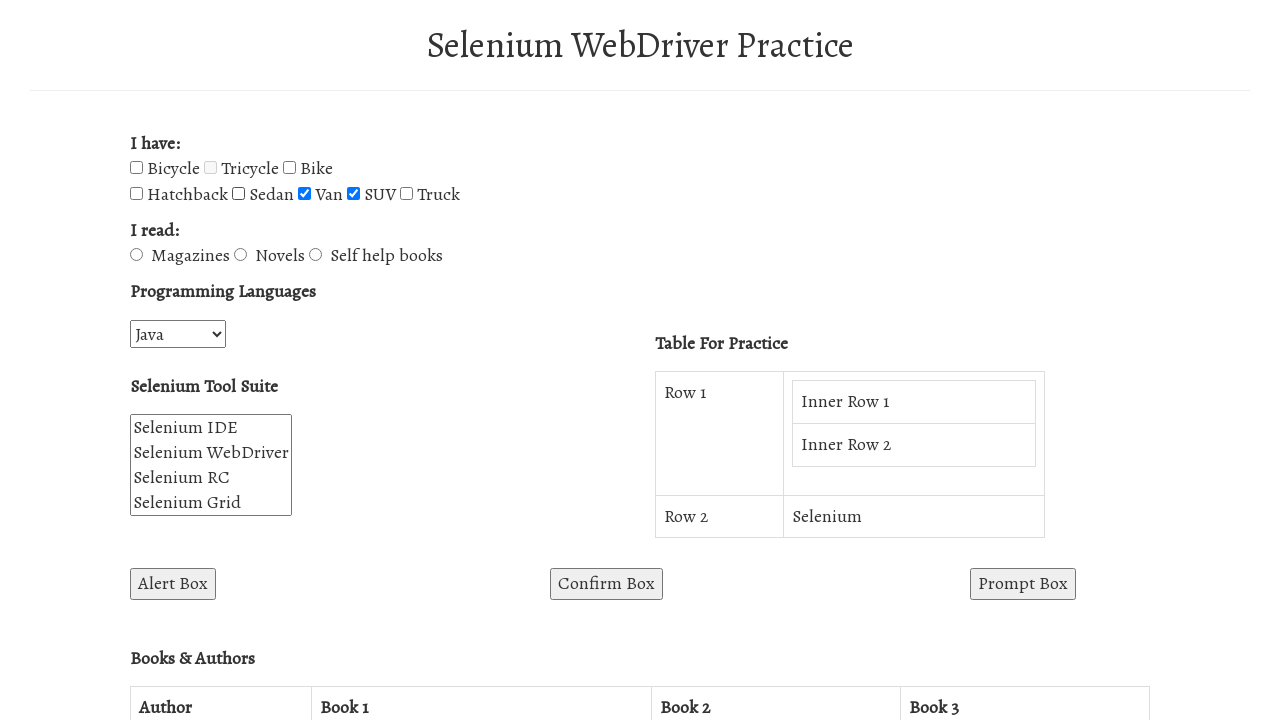

Located Magazines radio button element
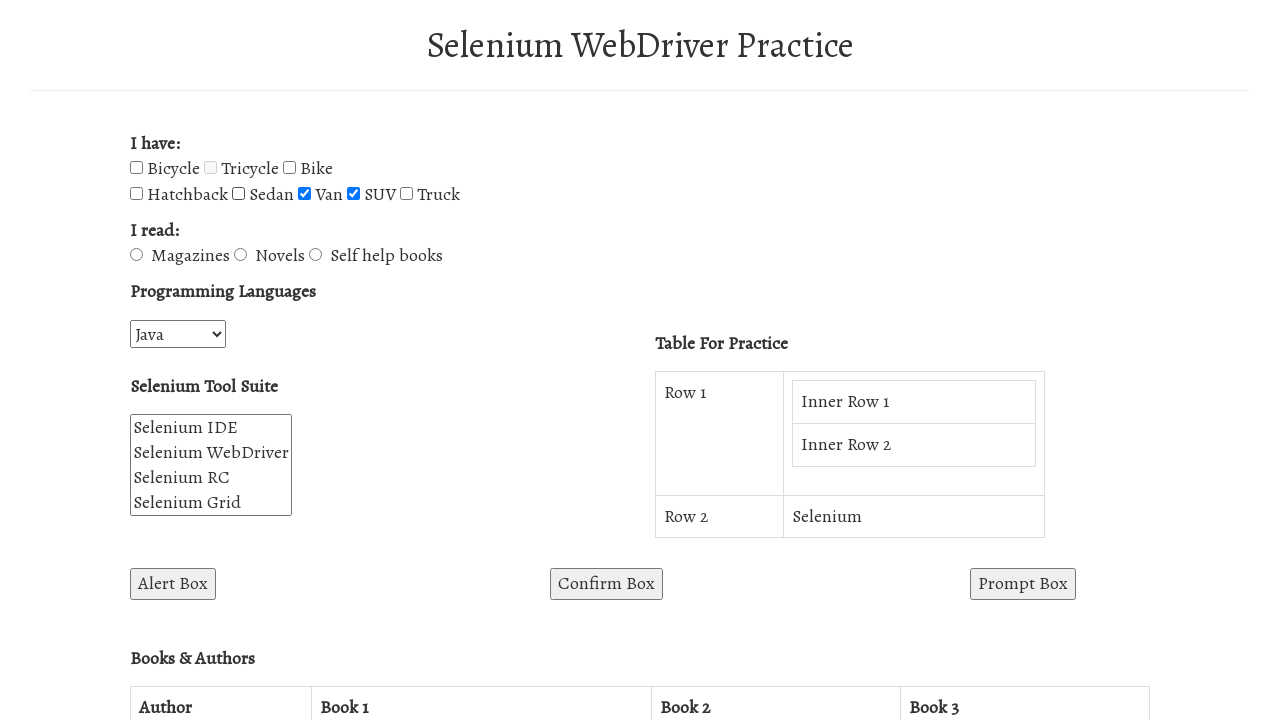

Clicked Magazines radio button to select it at (136, 255) on input[value='Magazines']
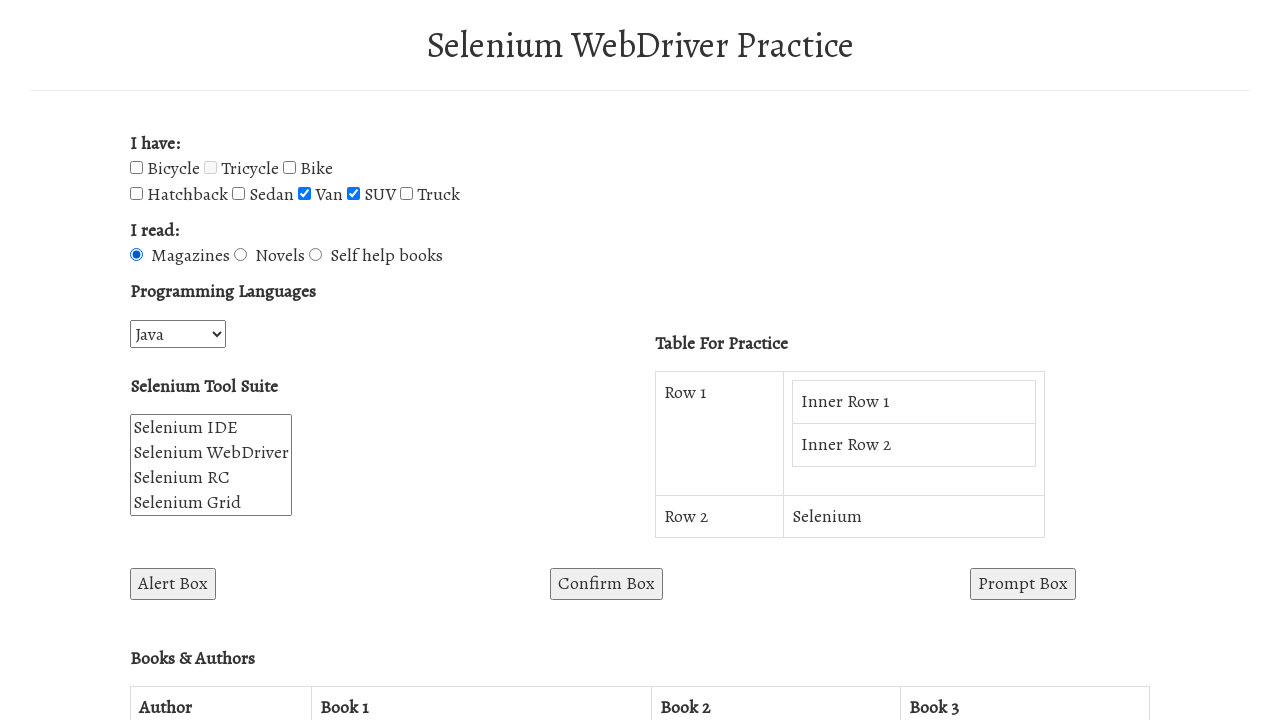

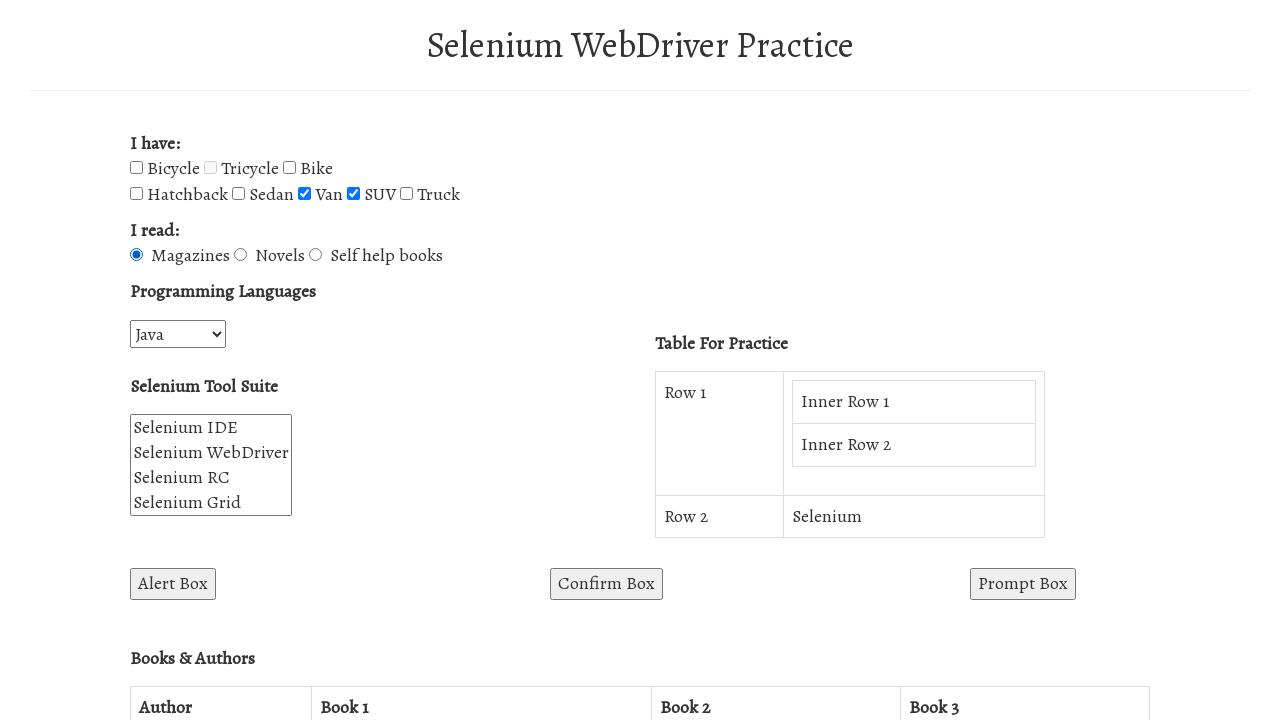